Tests the TodoMVC application by adding a new todo item, marking it as completed, and then clearing completed items.

Starting URL: https://demo.playwright.dev/todomvc/#/

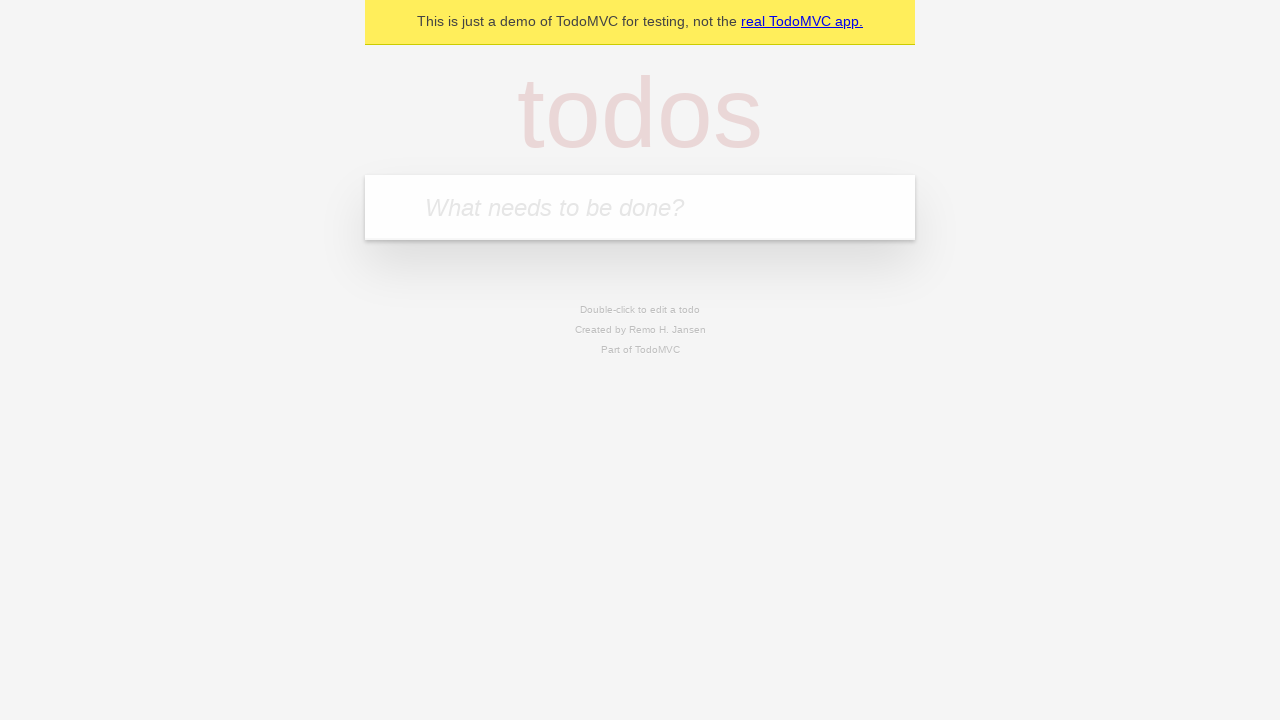

Clicked on the todo input textbox at (640, 207) on internal:role=textbox[name="What needs to be done?"i]
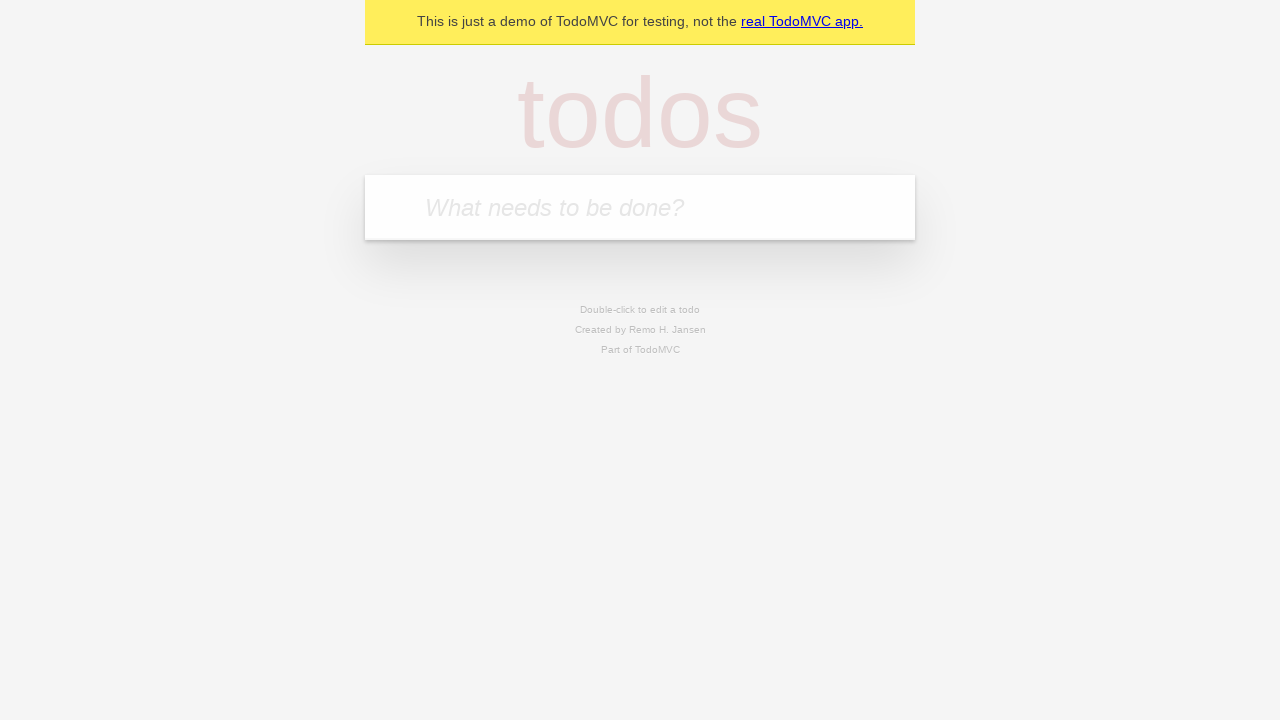

Filled in new todo item 'First try of playwright' on internal:role=textbox[name="What needs to be done?"i]
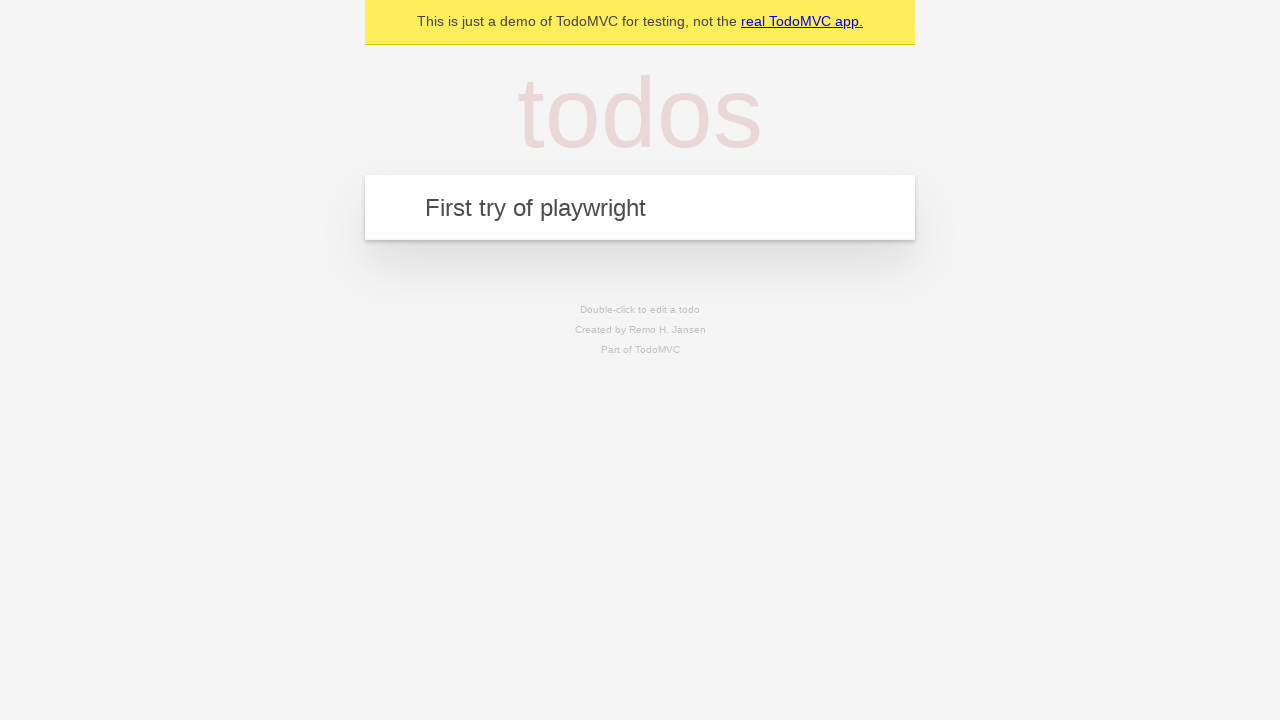

Pressed Enter to add the todo item on internal:role=textbox[name="What needs to be done?"i]
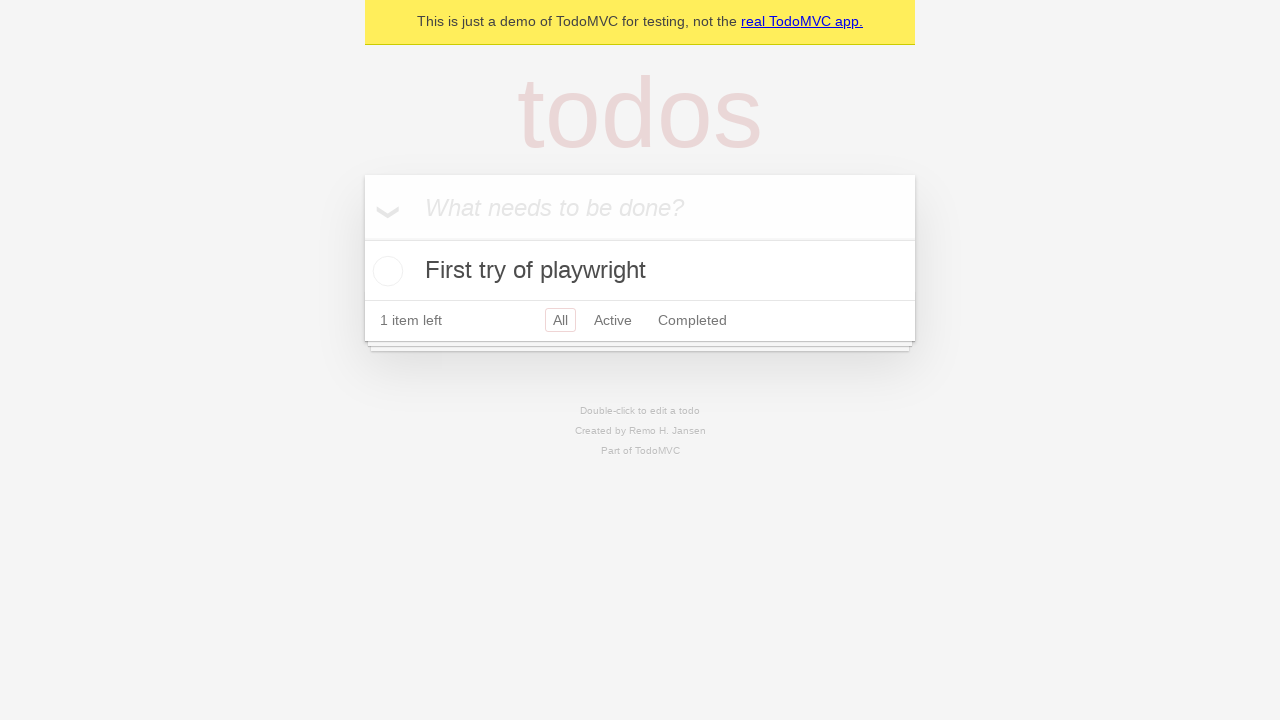

Marked the todo as completed by checking the checkbox at (385, 271) on internal:role=checkbox[name="Toggle Todo"i]
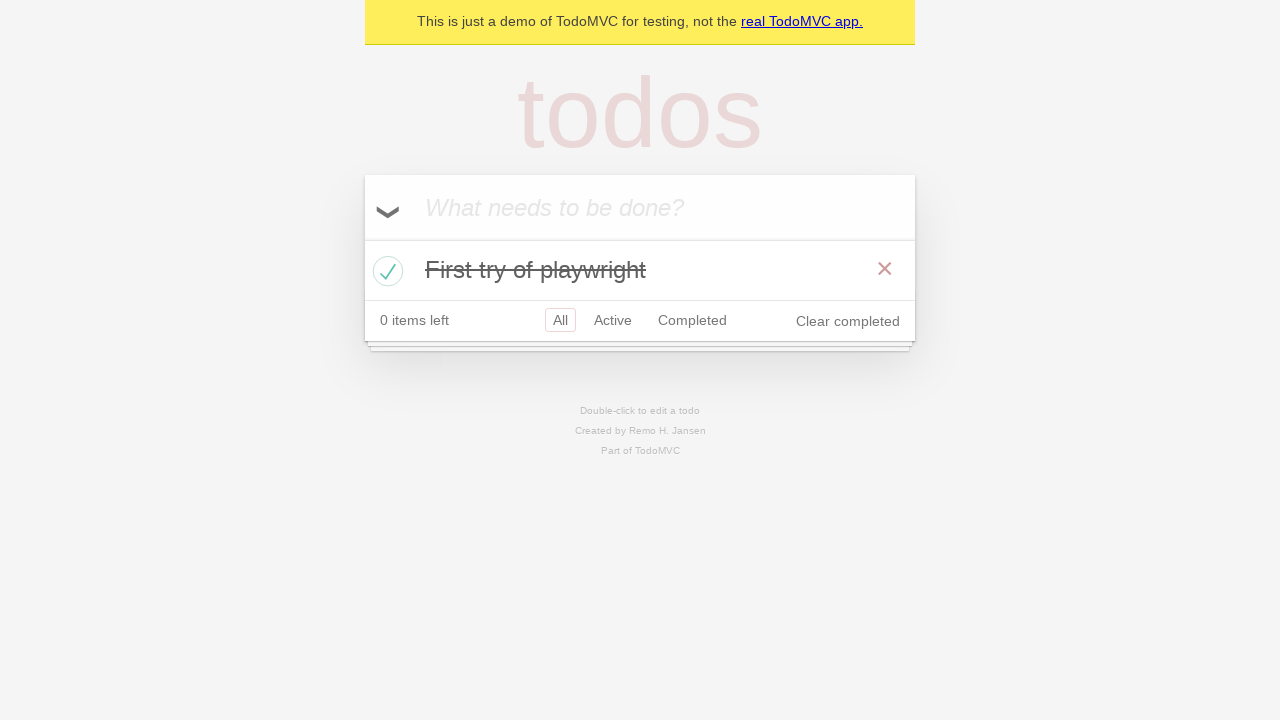

Clicked 'Clear completed' button to remove completed todo at (848, 321) on internal:role=button[name="Clear completed"i]
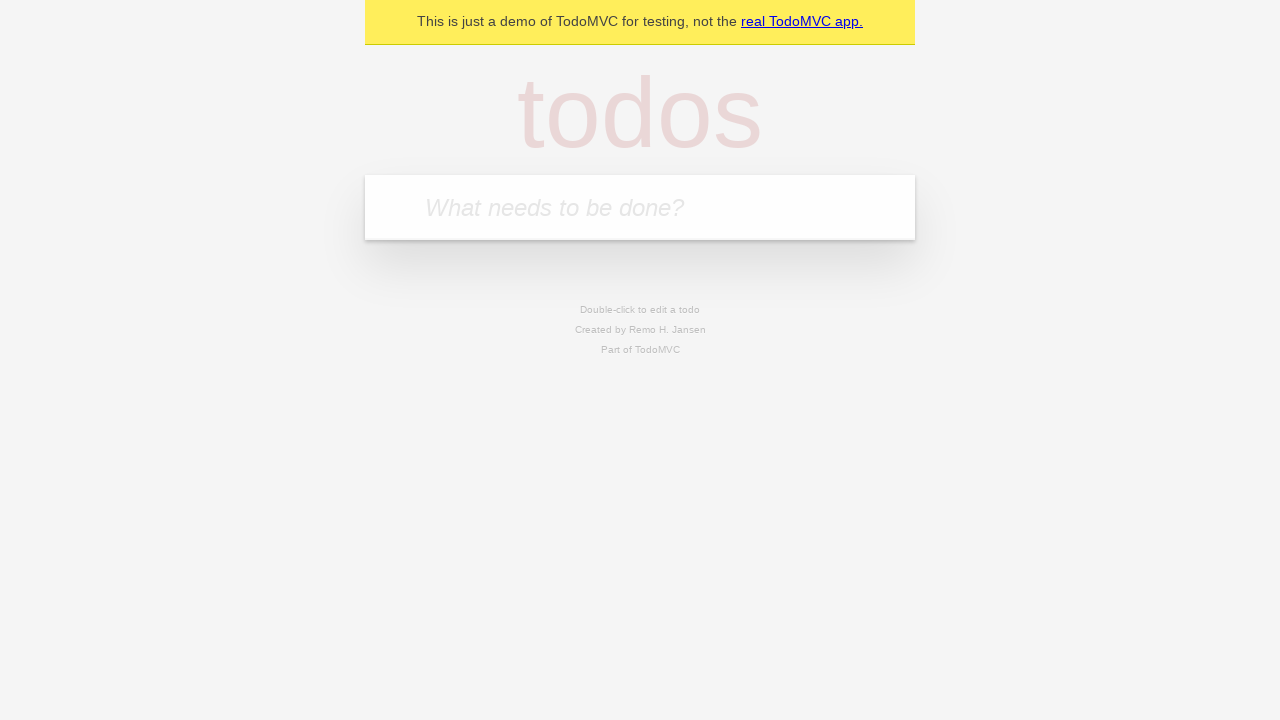

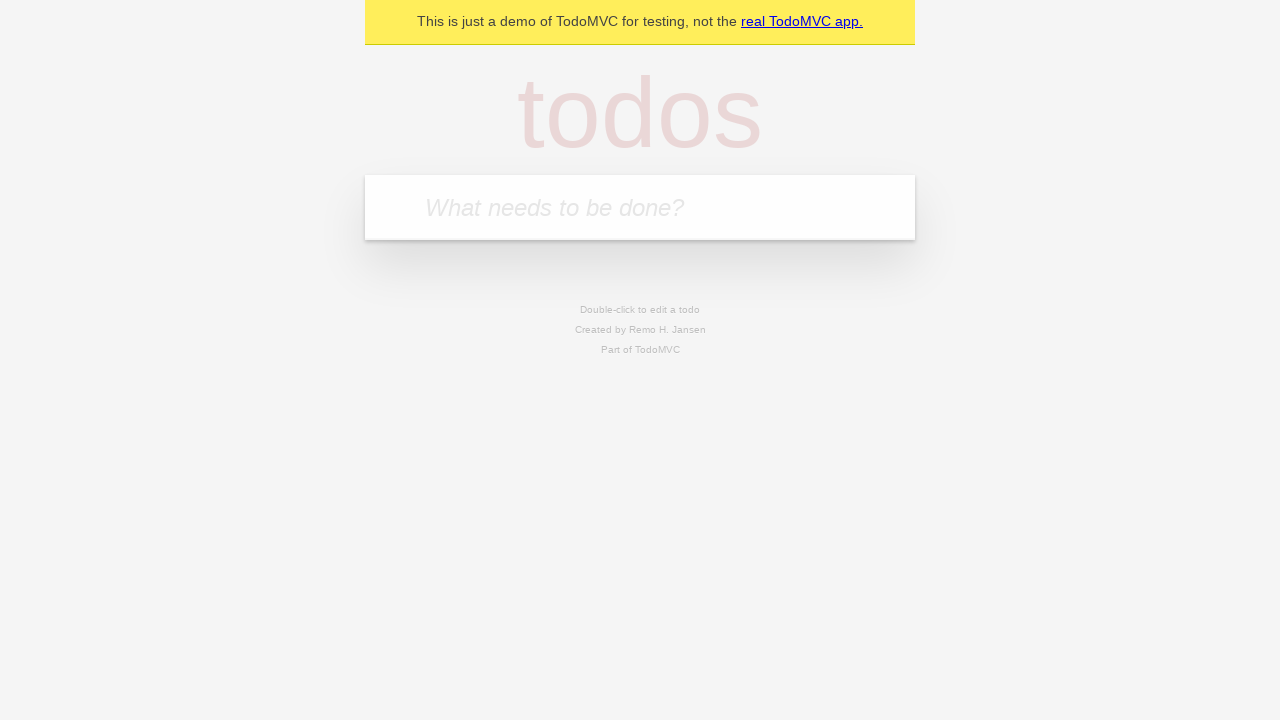